Navigates to the WiseQuarter website and verifies the page loads successfully

Starting URL: https://www.wisequarter.com

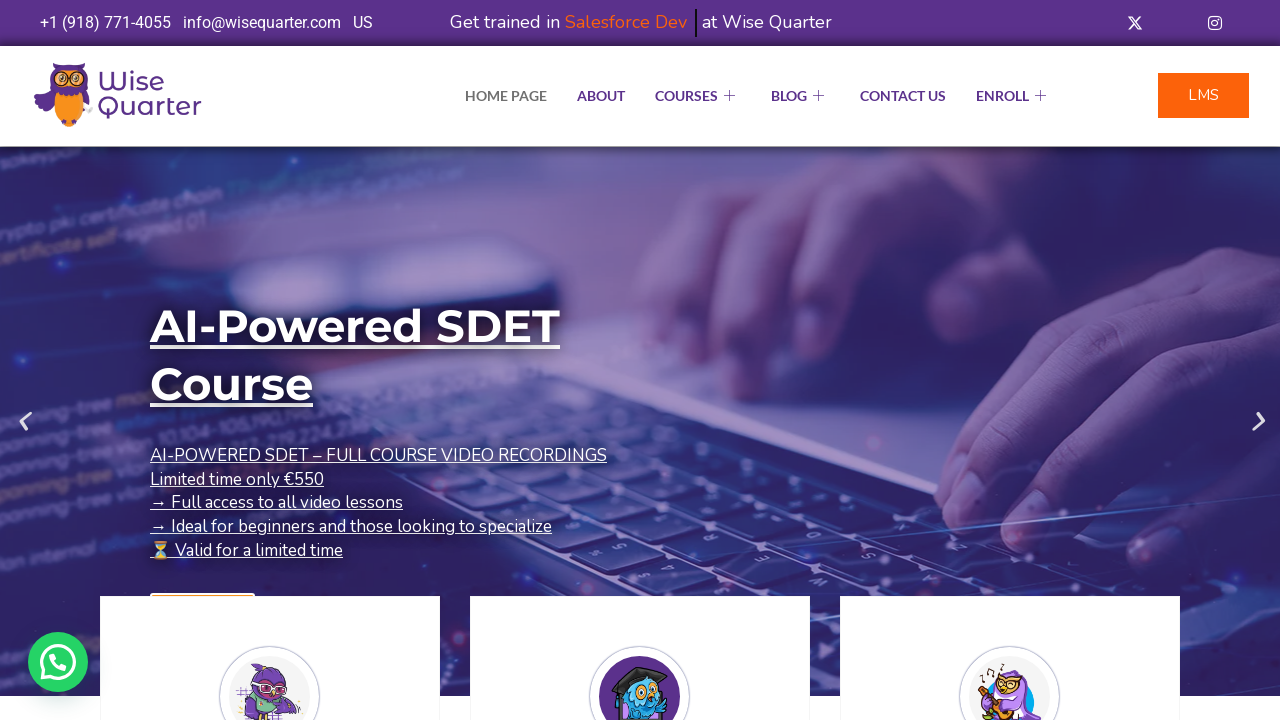

Waited for WiseQuarter page to reach domcontentloaded state
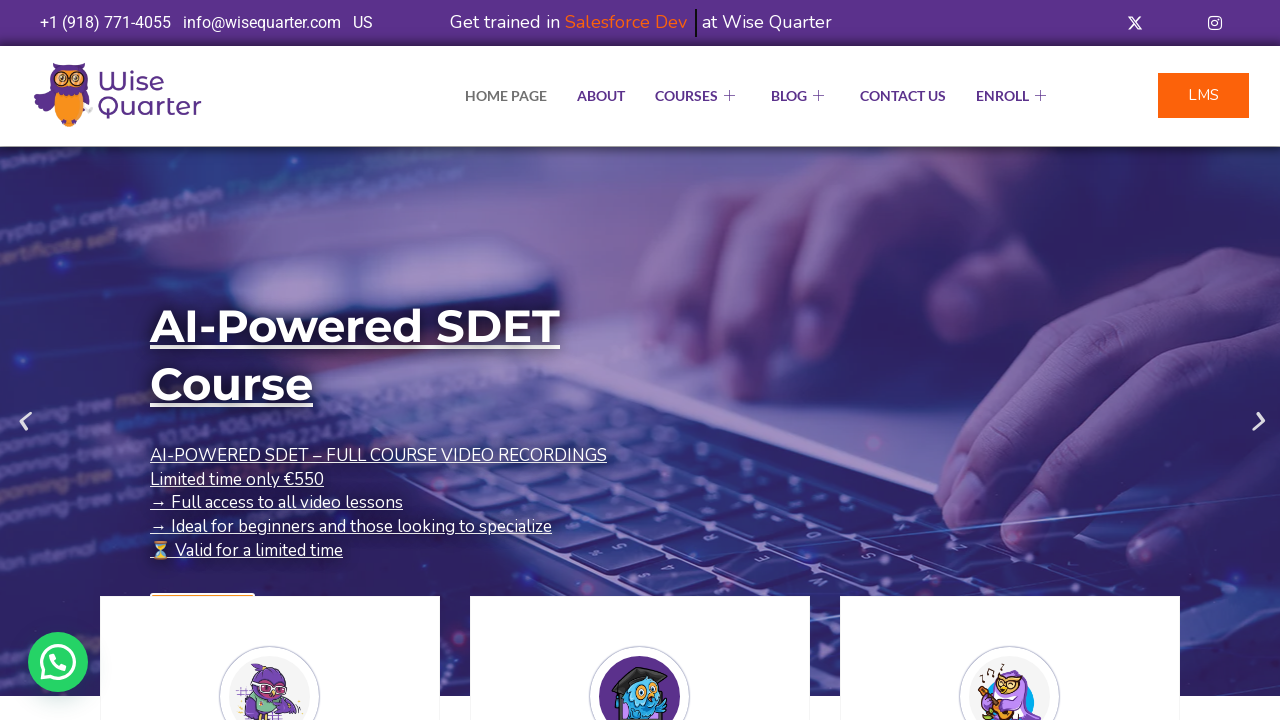

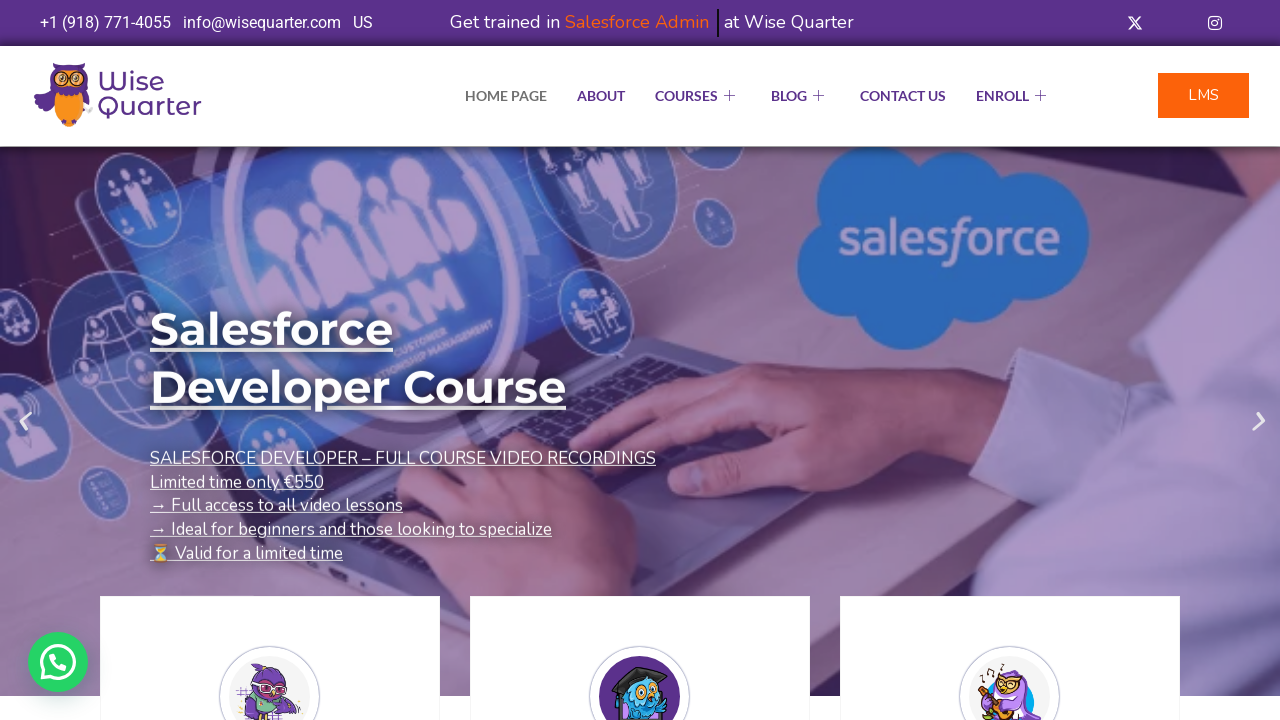